Tests form submission with minimum required data - only name, gender, and mobile number fields

Starting URL: https://demoqa.com/automation-practice-form

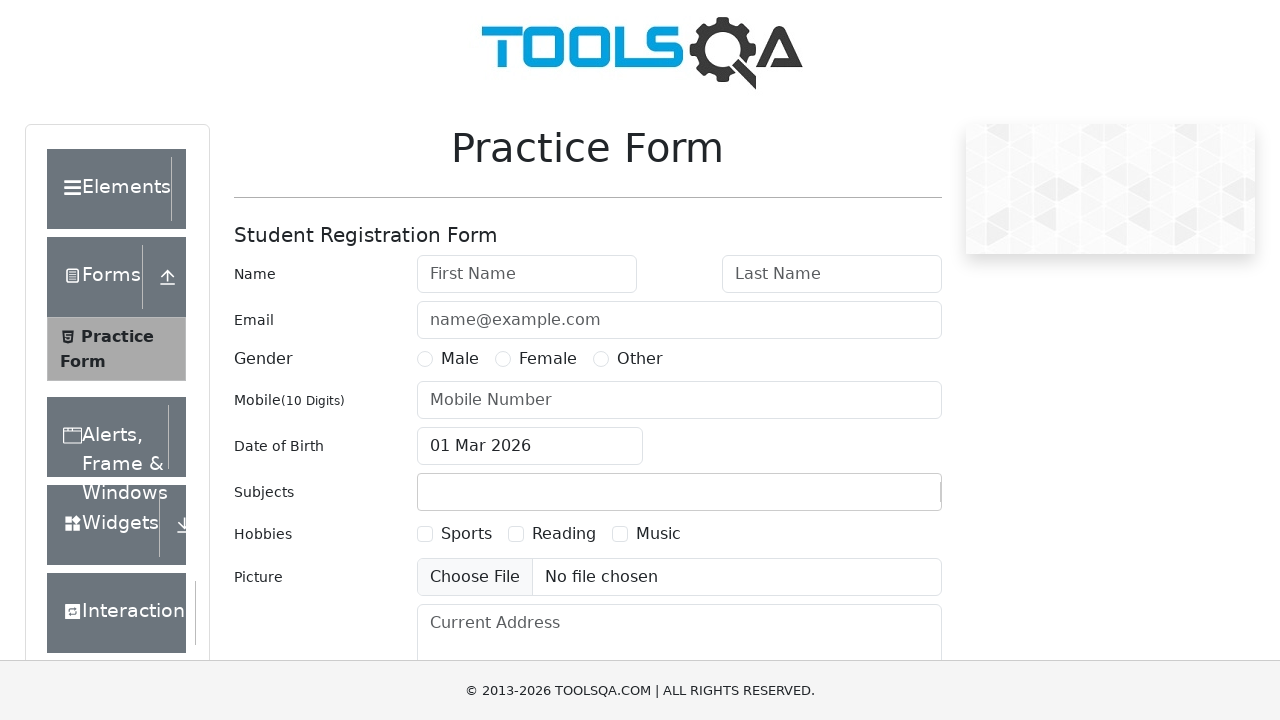

Filled first name field with 'Aslan' on #firstName
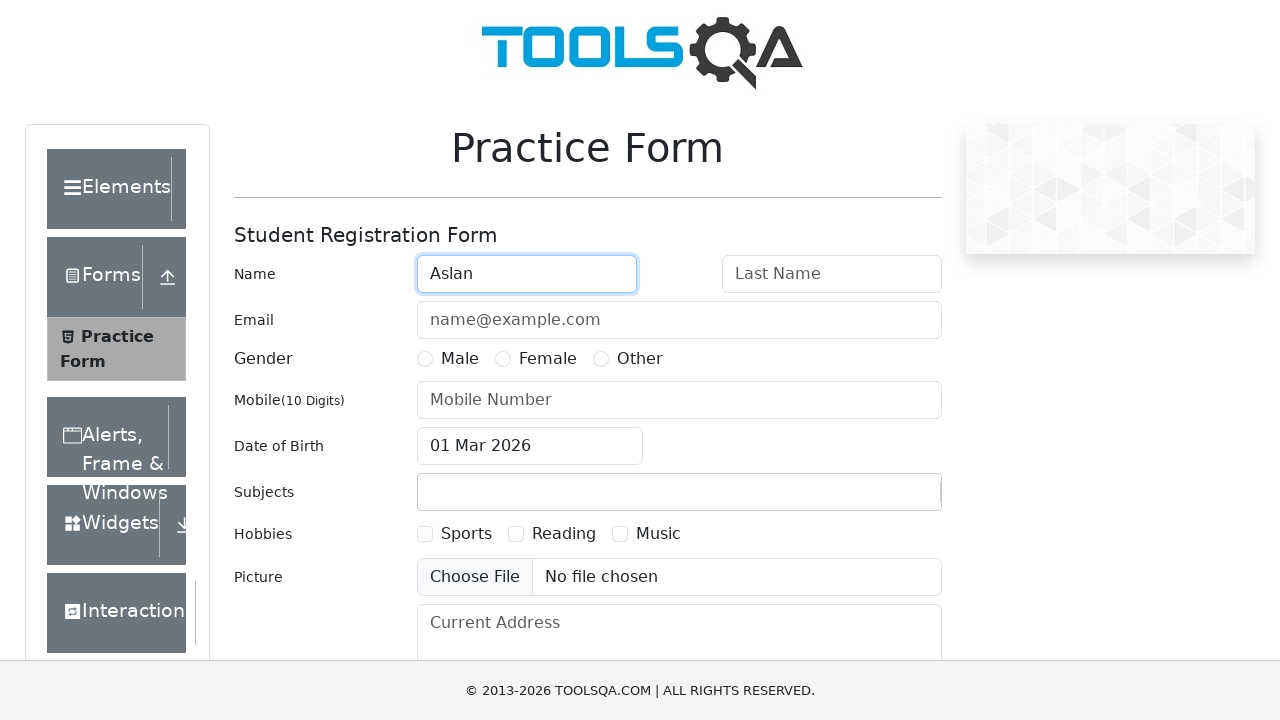

Filled last name field with 'Kardanov' on #lastName
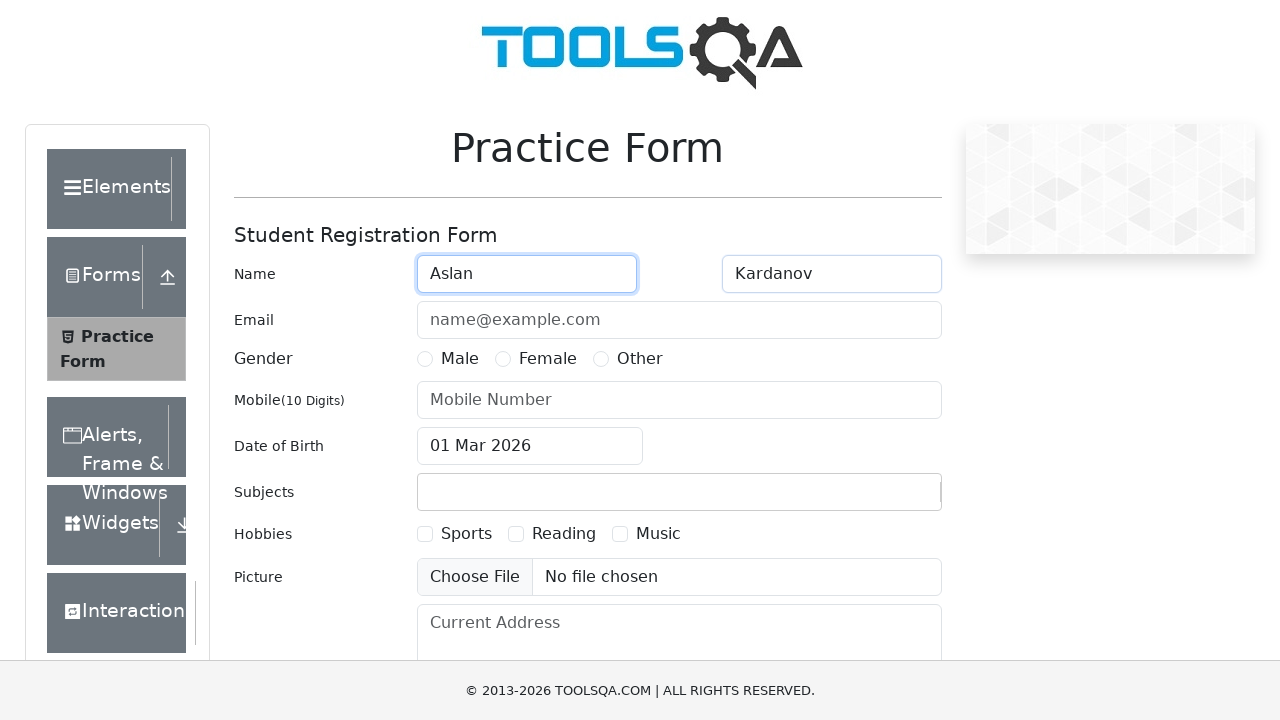

Selected 'Other' gender option at (640, 359) on label[for='gender-radio-3']
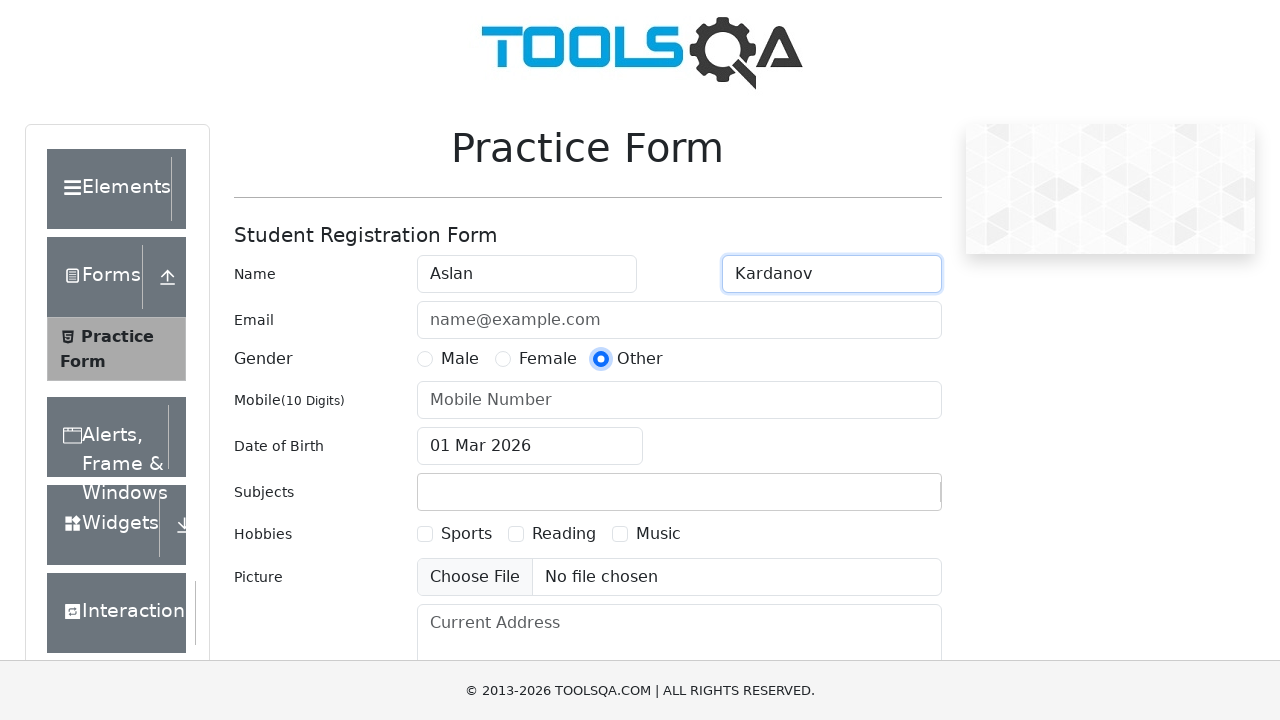

Filled mobile number field with '8928000000' on #userNumber
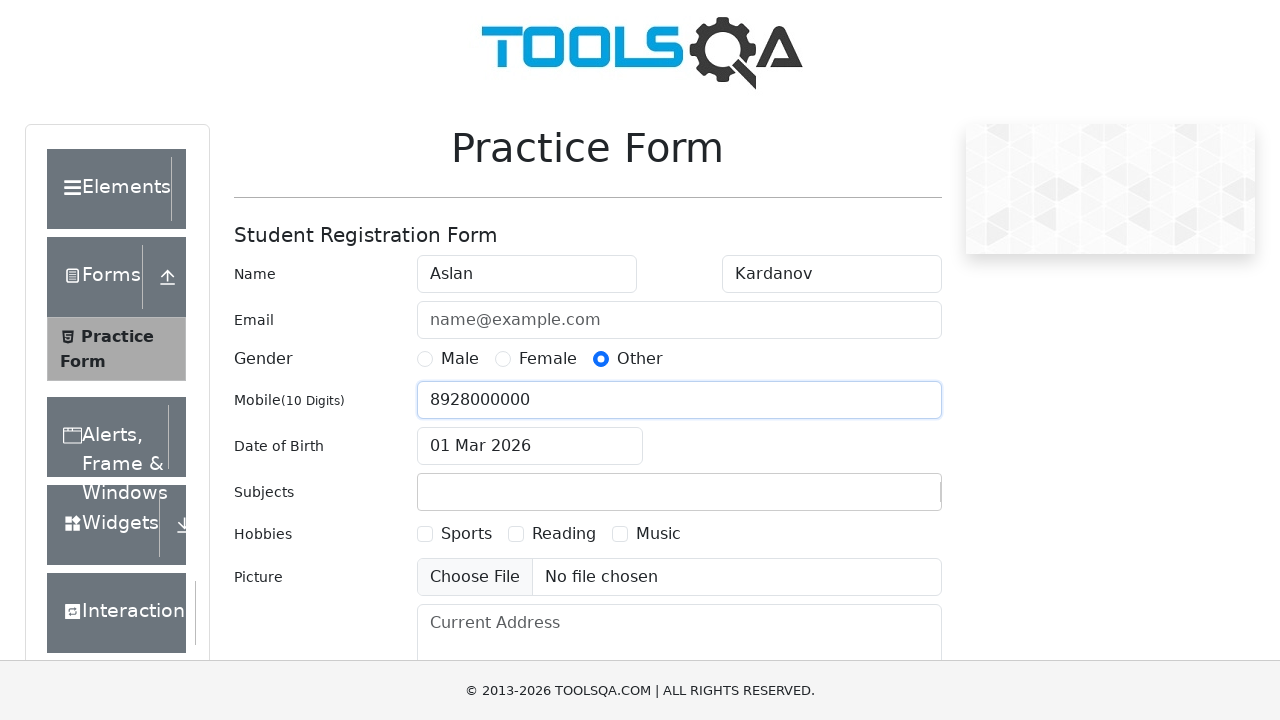

Clicked submit button to submit form with minimum required data at (885, 499) on #submit
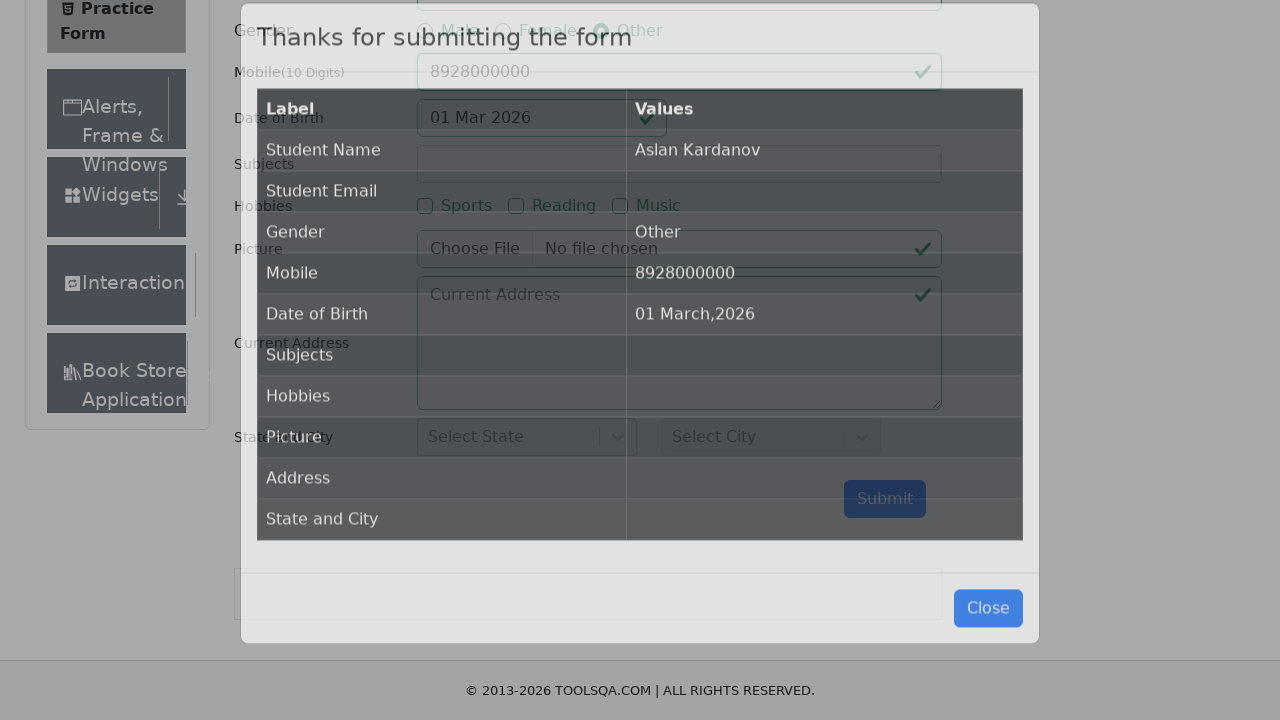

Verified submission success modal dialog appeared
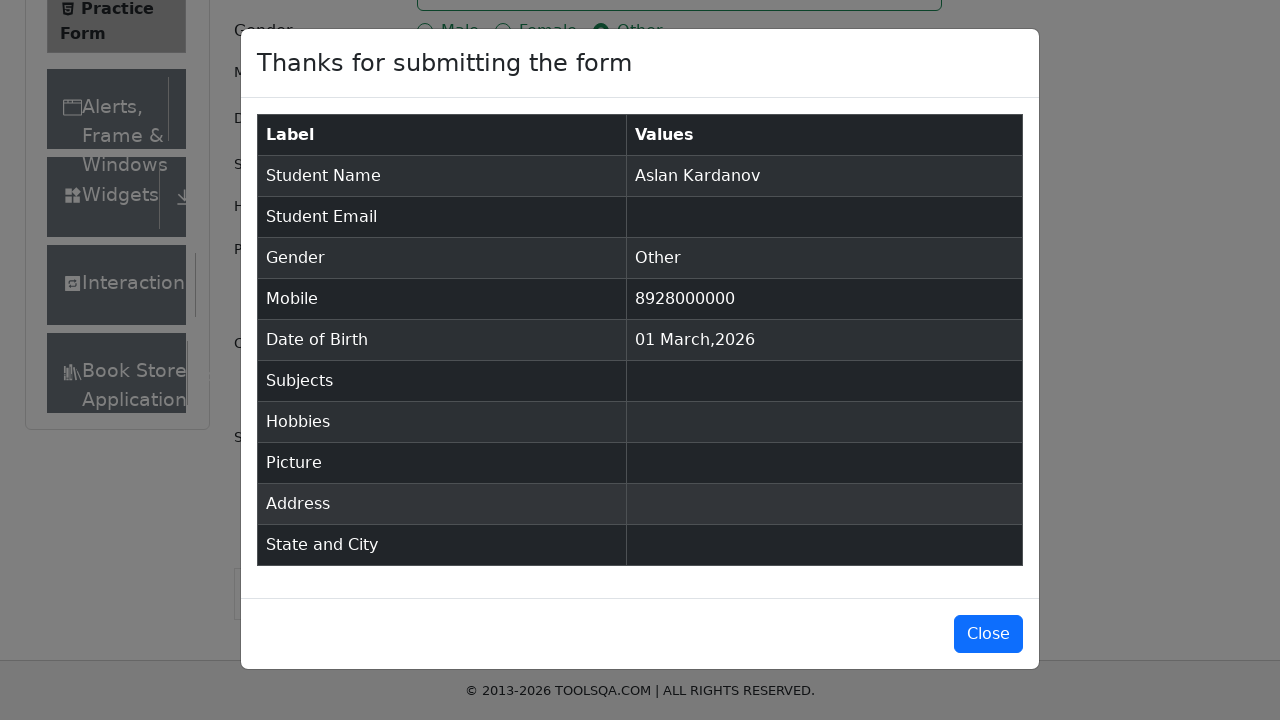

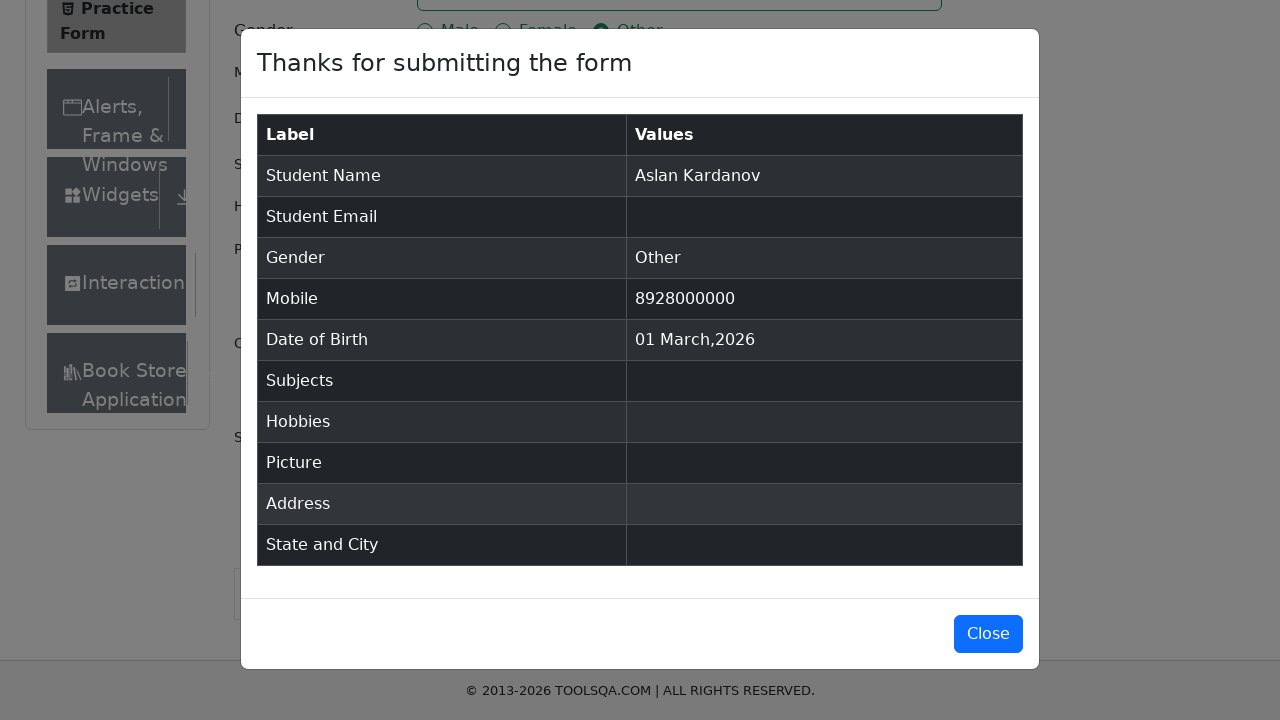